Tests form input functionality on a demo site by filling a meal input field with text

Starting URL: https://demowf.aspnetawesome.com/

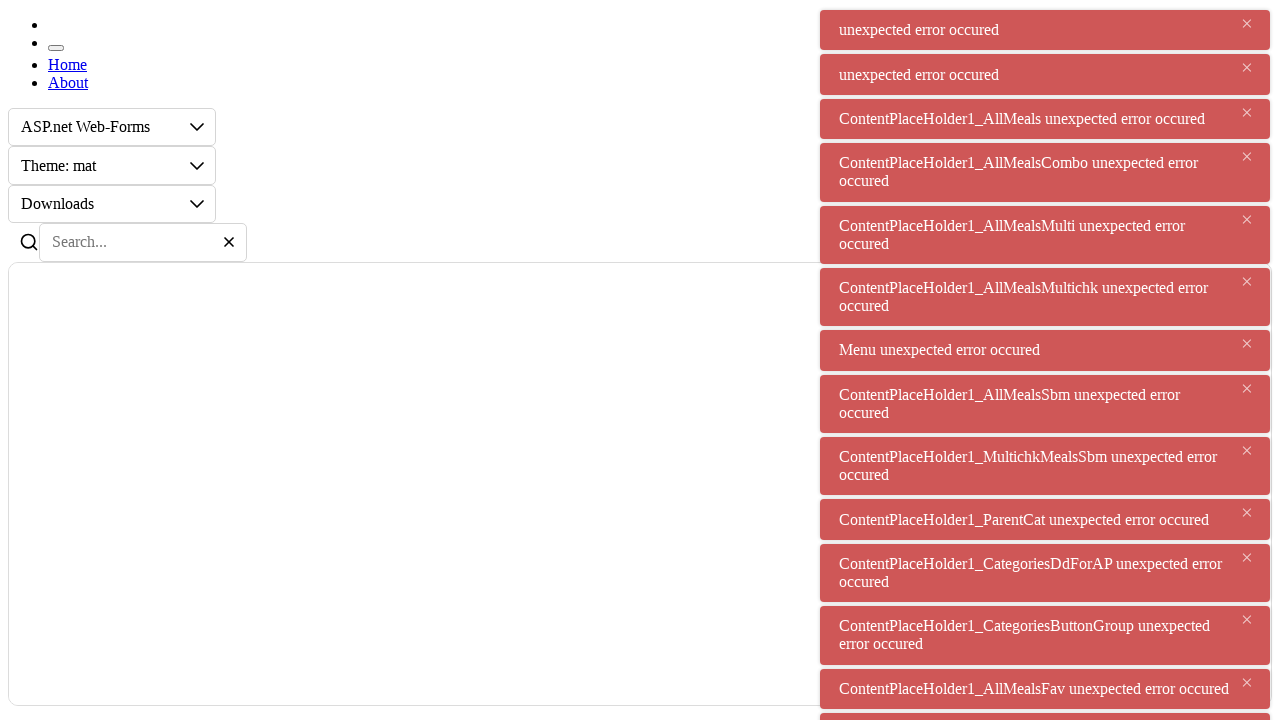

Filled meal input field with 'toms' on #ContentPlaceHolder1_Meal
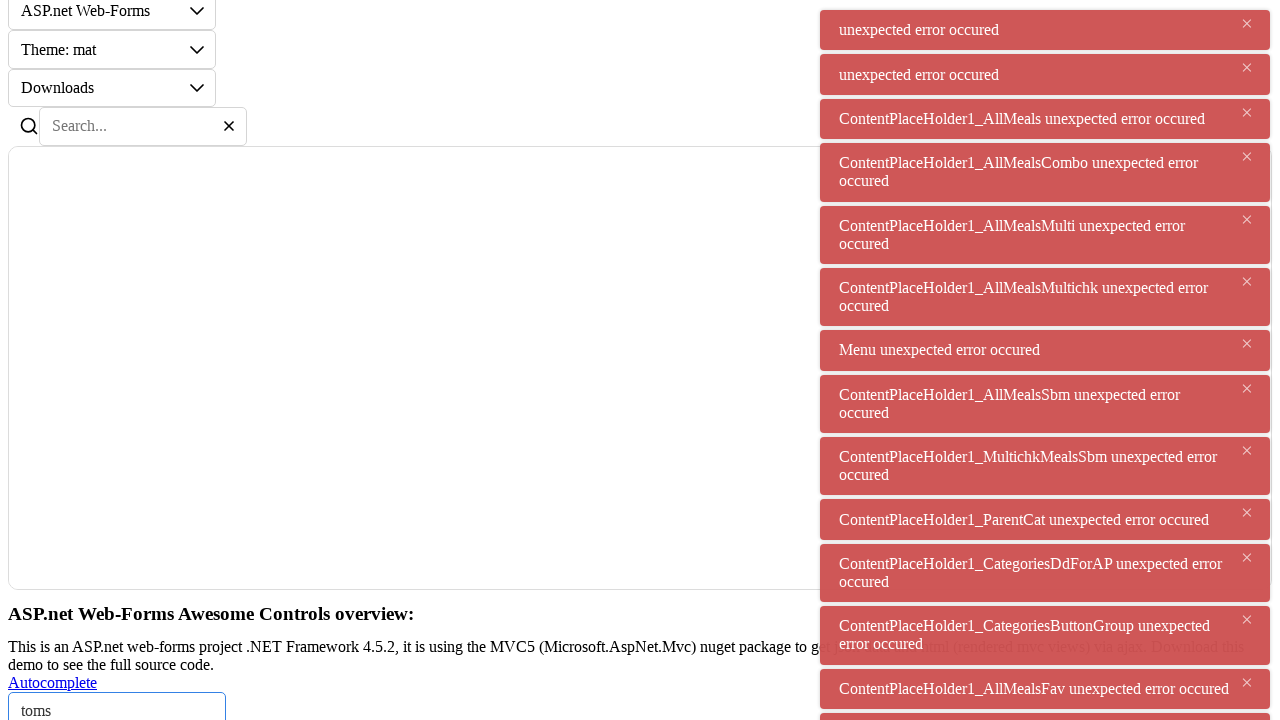

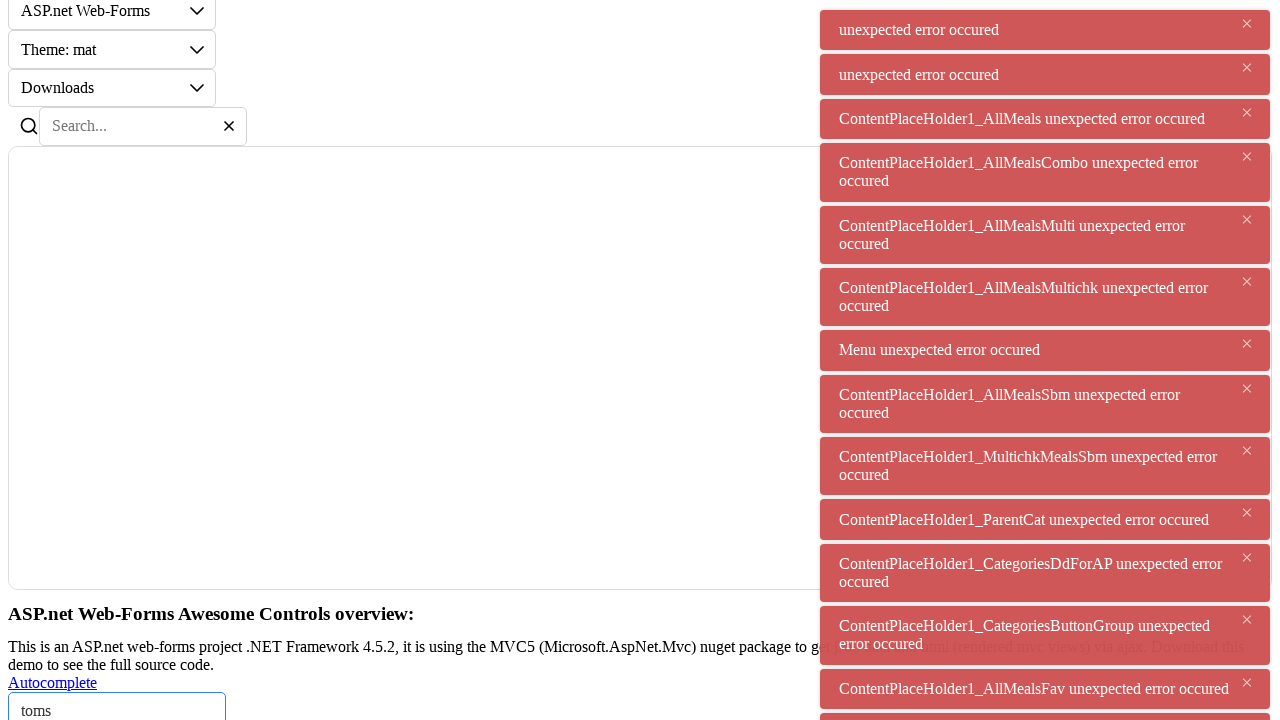